Fills out a comprehensive form with various fields including hobbies, movies, city, emails, client information, and address details, also clicks a button and extracts text from a paragraph element

Starting URL: https://syntaxprojects.com/Xpath-homework.php

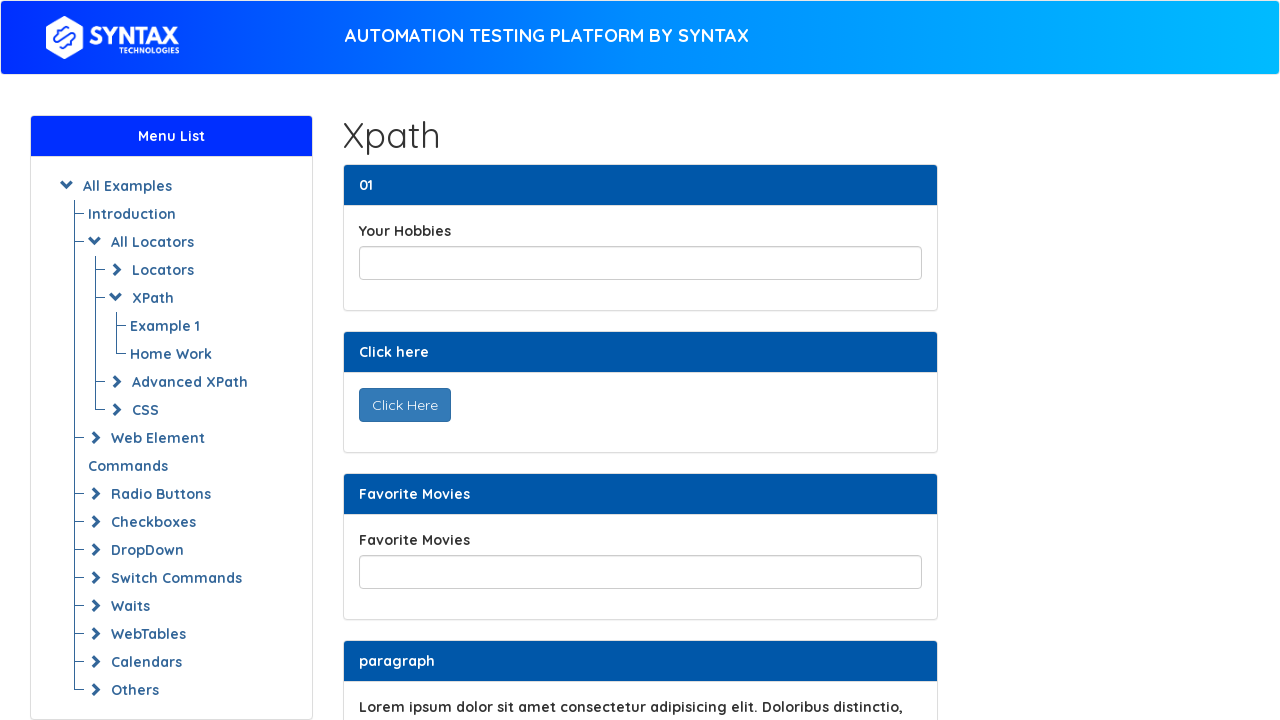

Filled hobbies field with 'Reading, Playing Chess, Reading Books' on input#yourHobbiesId
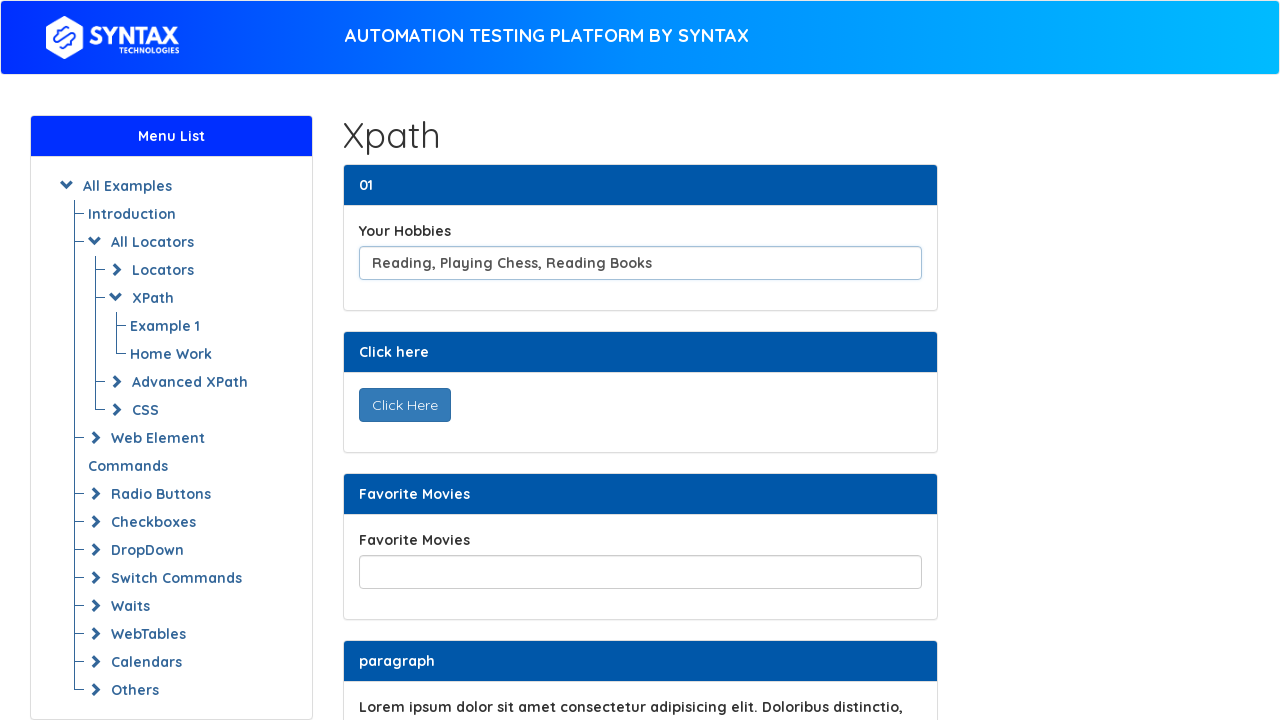

Clicked 'Click Here' button at (404, 405) on button:text('Click Here')
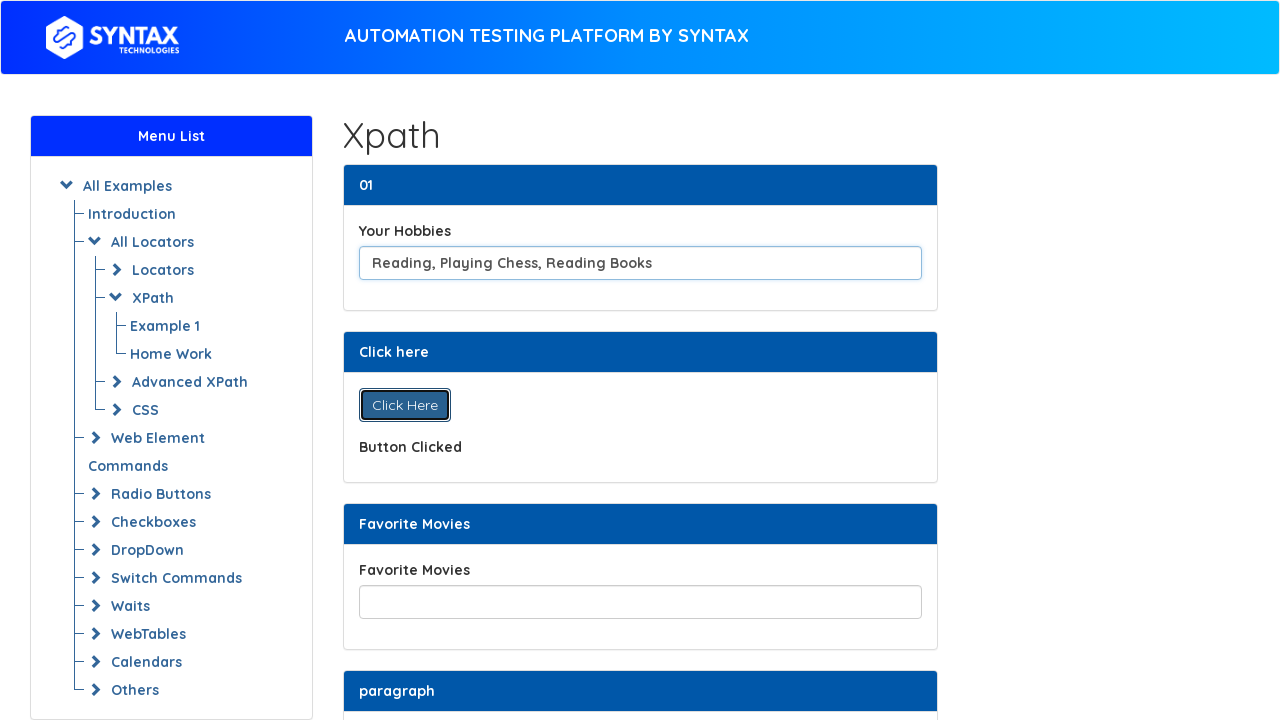

Filled favorite movies field with 'Passion of Christ' on input[name='favoriteMovies']
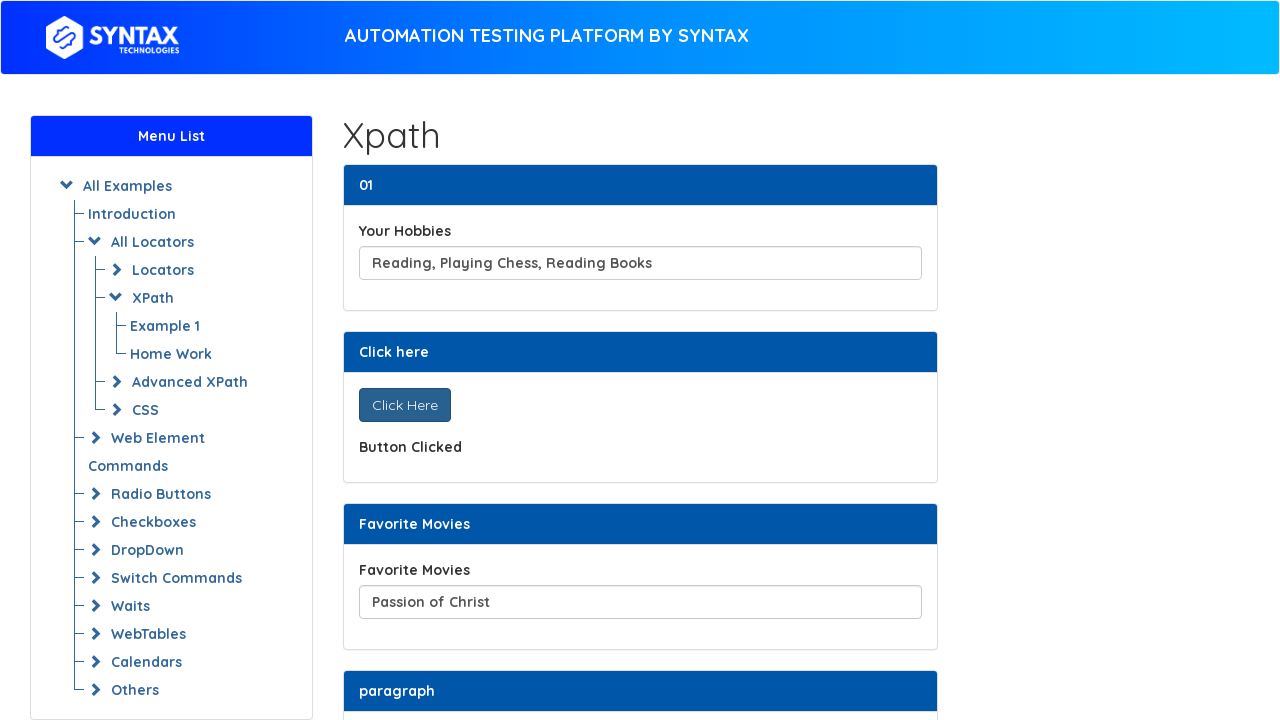

Extracted paragraph text containing 'Lorem ipsum dolor'
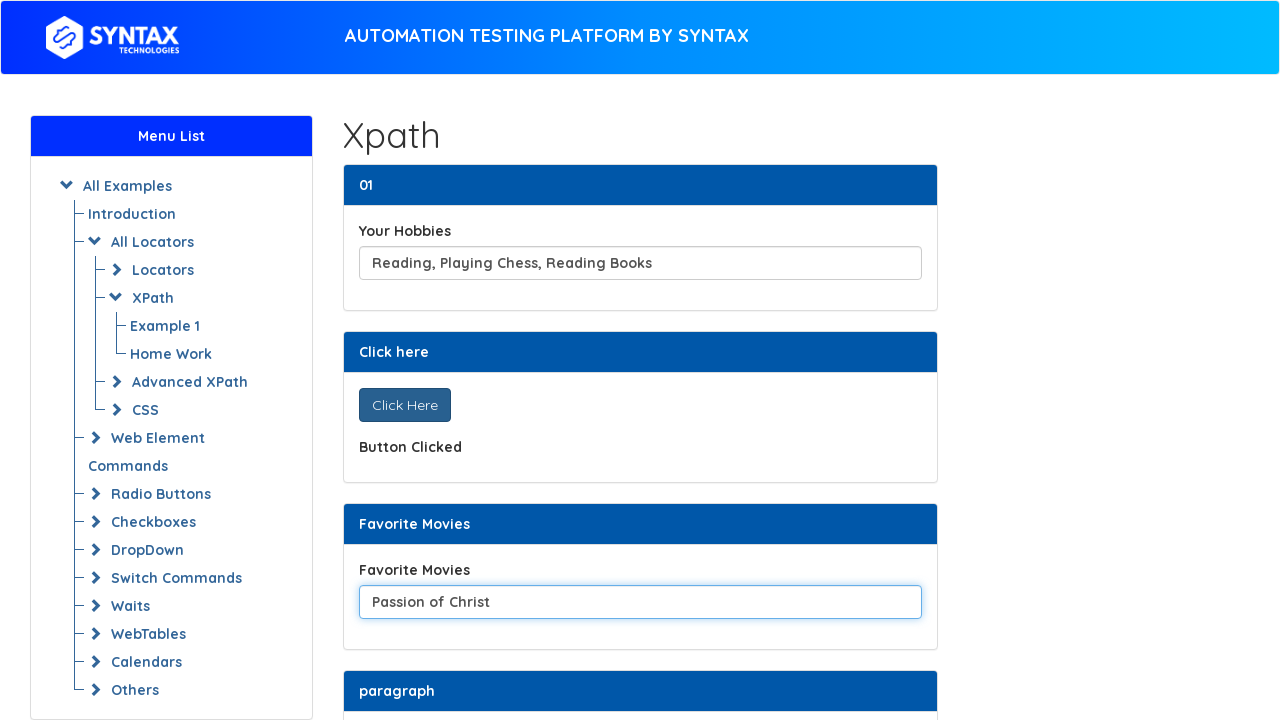

Filled city field with 'Clayton' on input[name='yourCity']
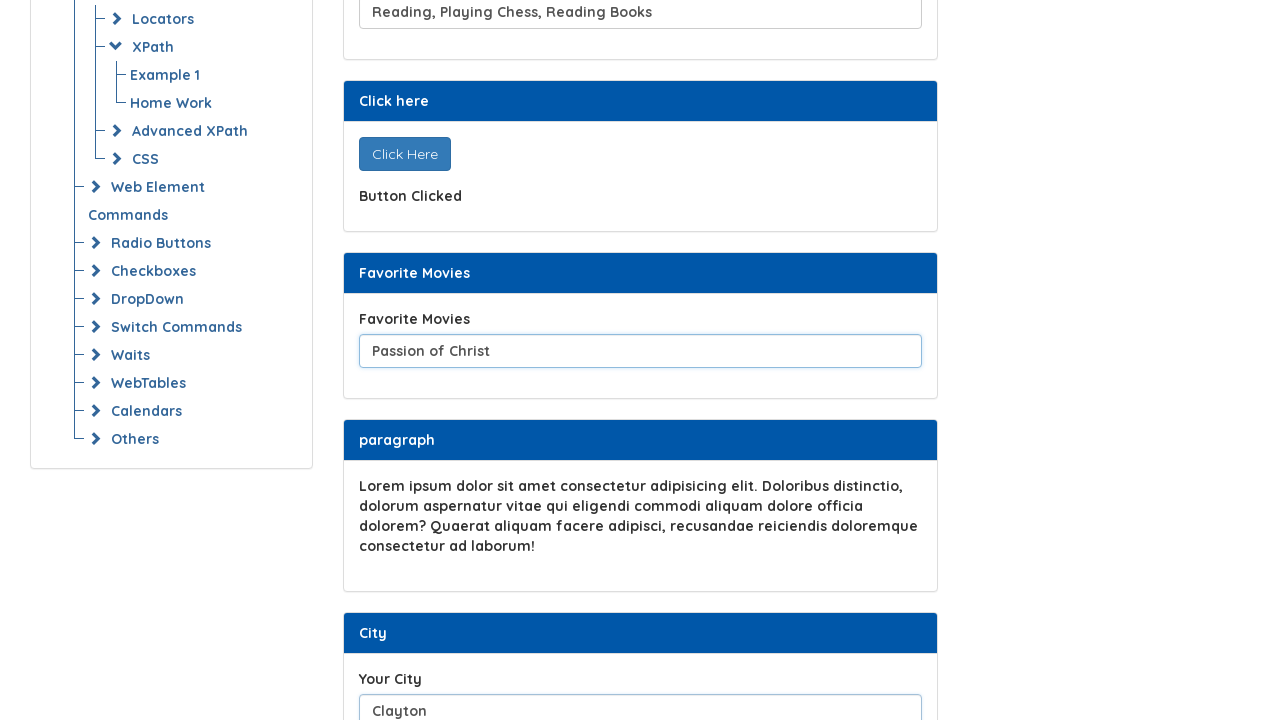

Filled personal email field with 'personal@abc.com' on (//input[@type='email'])[1]
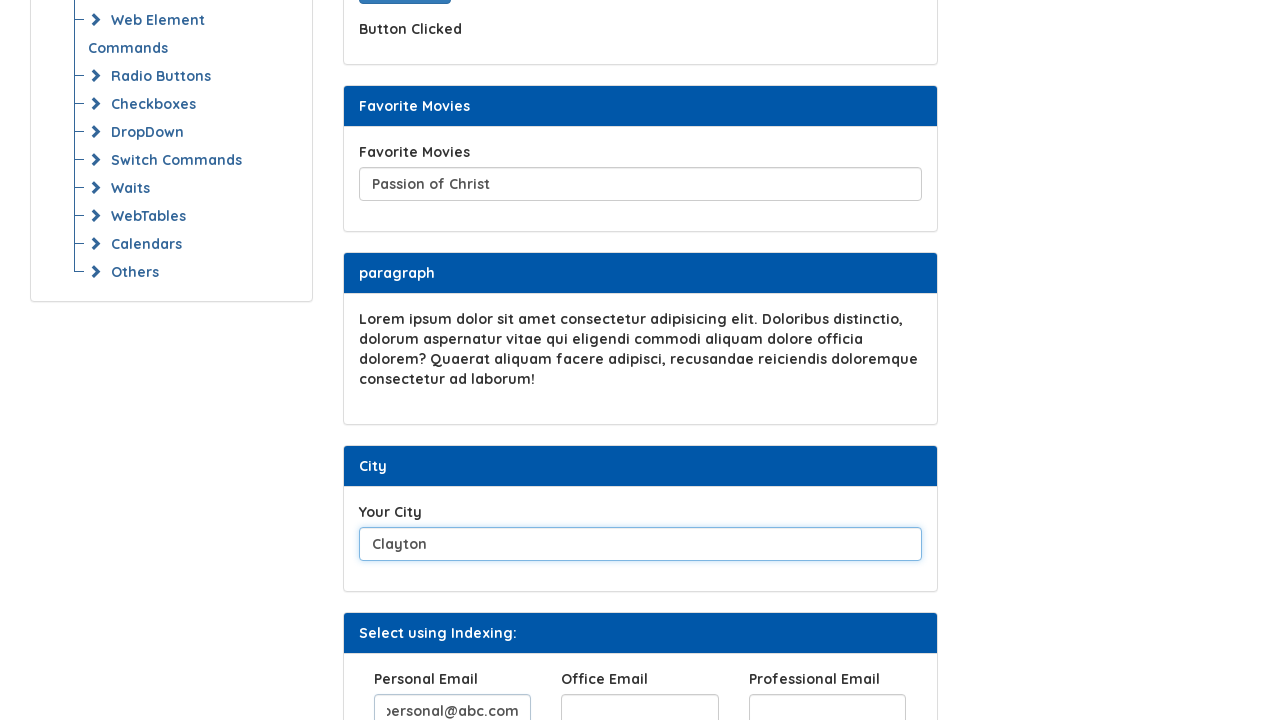

Filled office email field with 'office@abc.com' on (//input[@type='email'])[2]
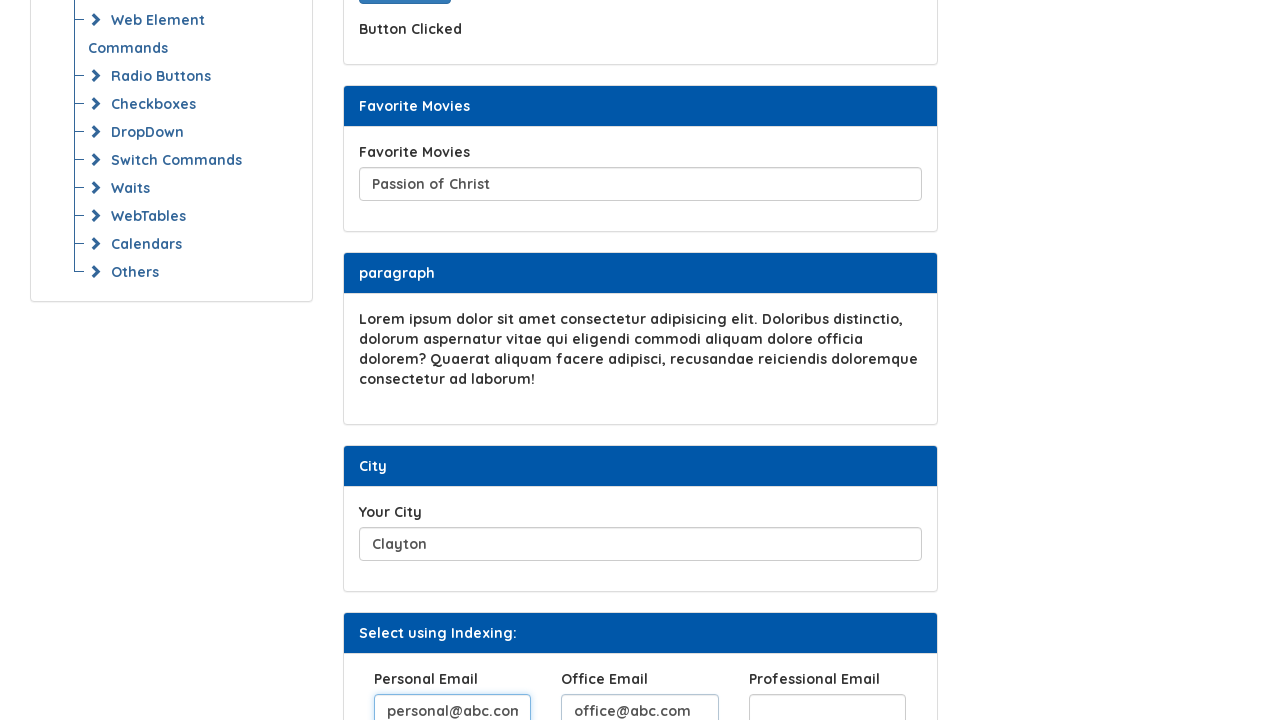

Filled professional email field with 'professional@abc.com' on (//input[@type='email'])[3]
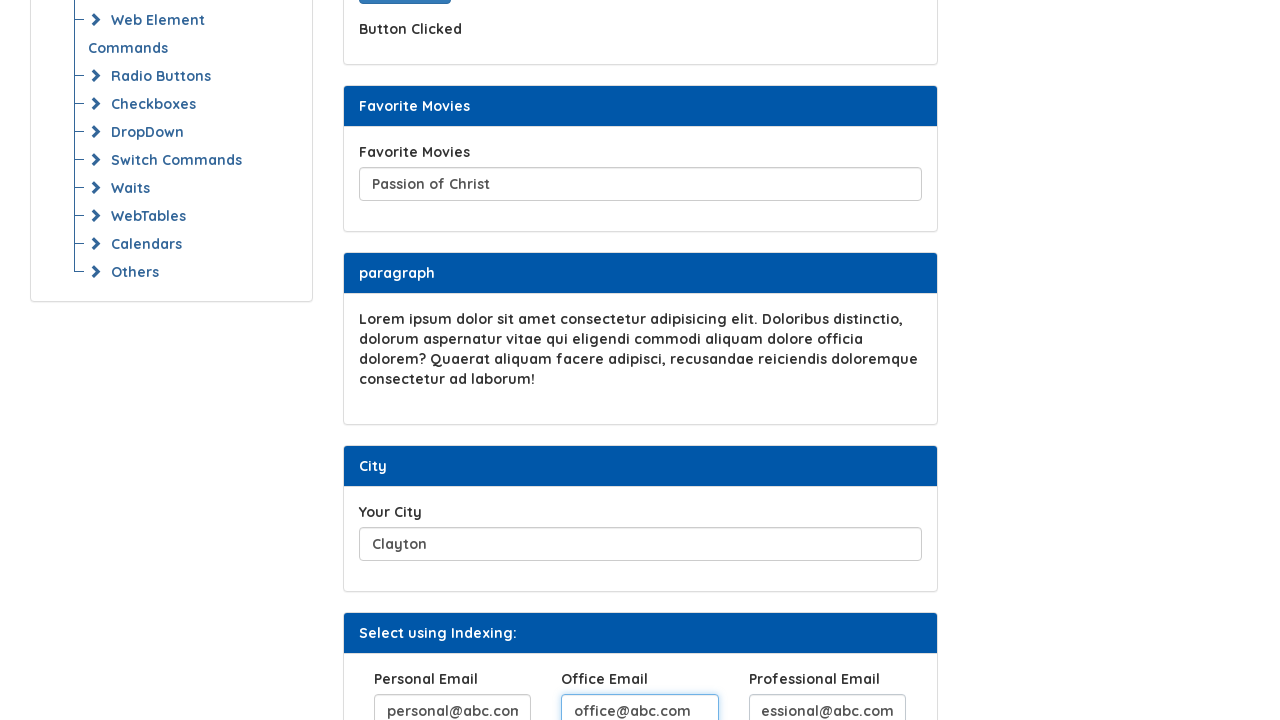

Filled client name field with 'John Doe' on input[name='clientName'].form-control
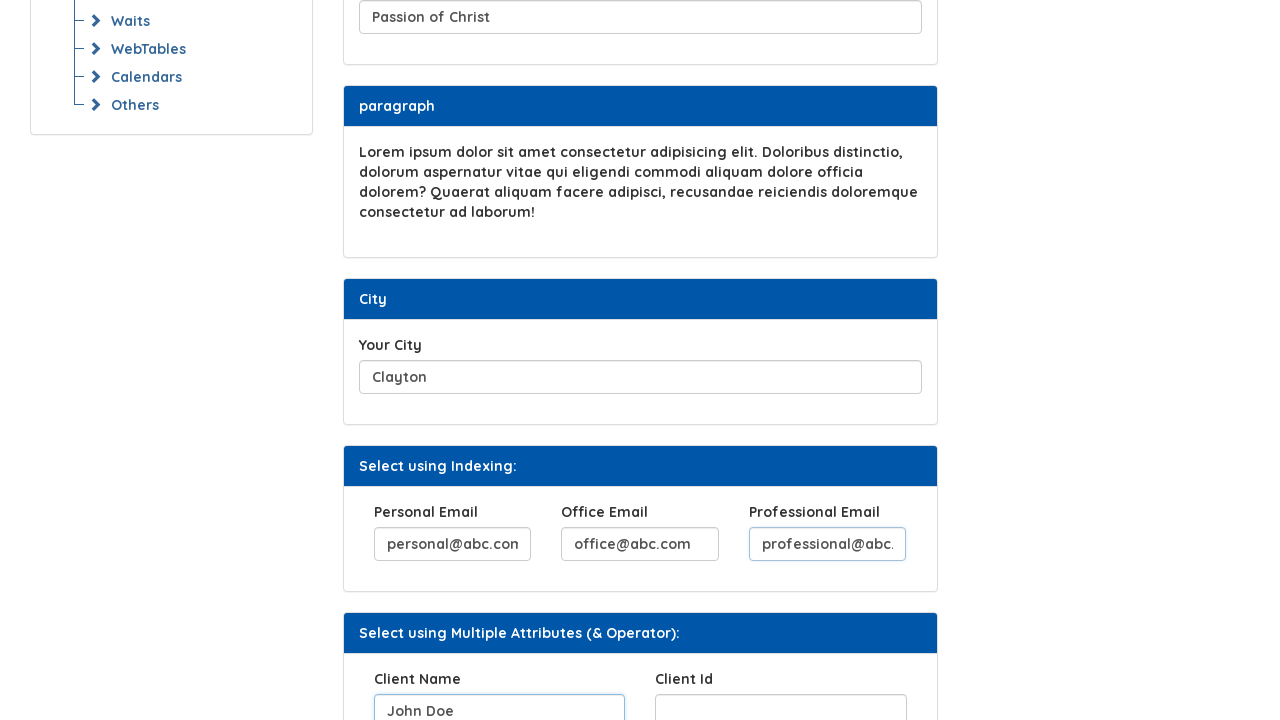

Filled client ID field with '123345797' on input#clientId.form-control
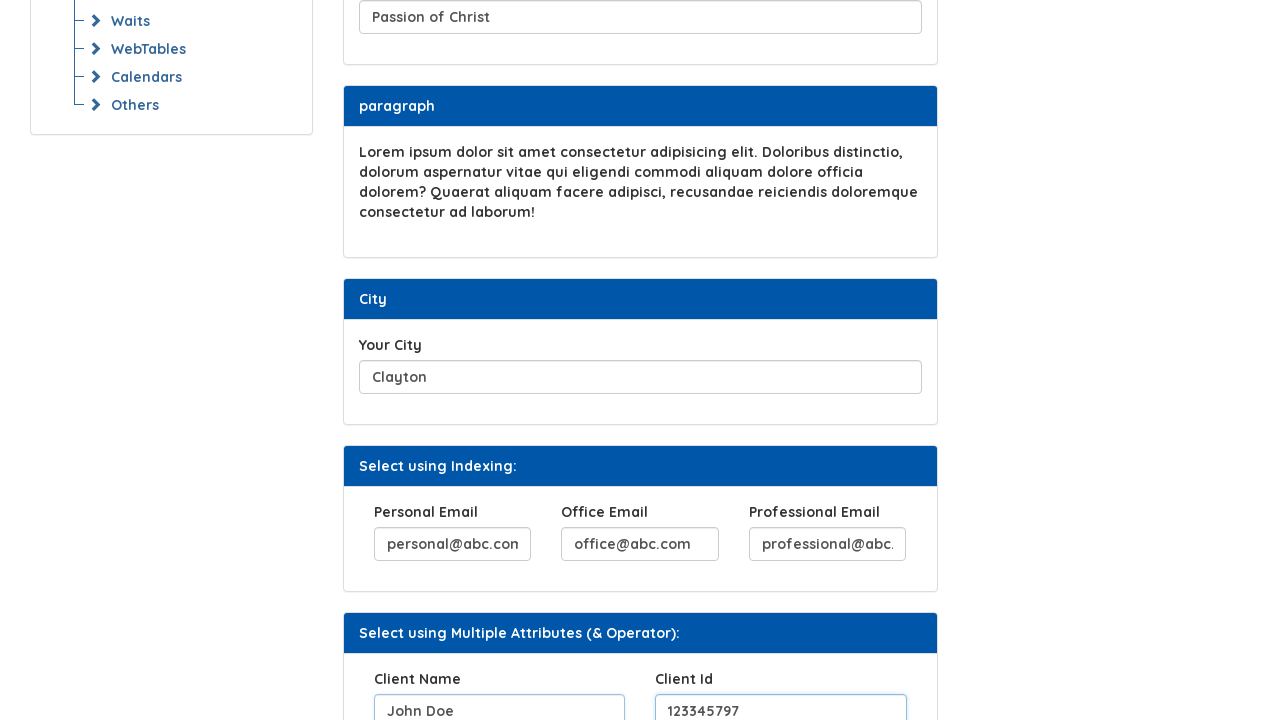

Filled street number field with '888' on input[name='StreetNo']
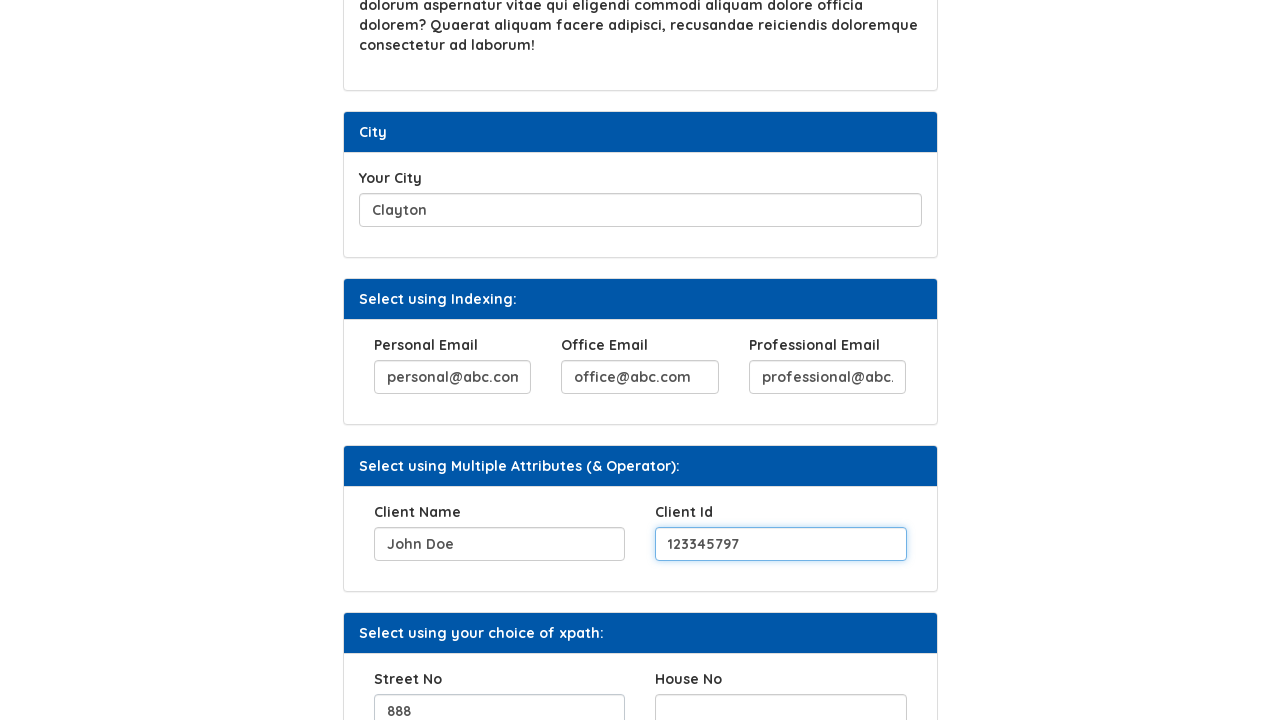

Filled house number field with '777' on input[name='HouseNo']
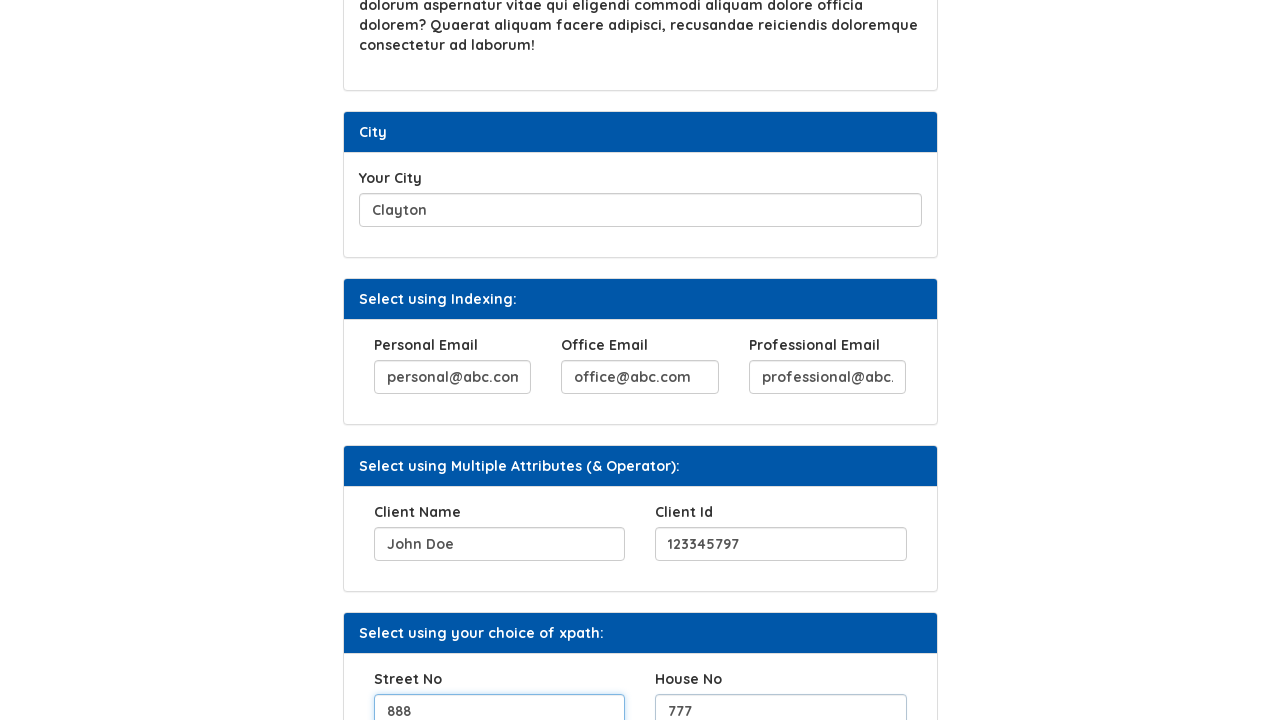

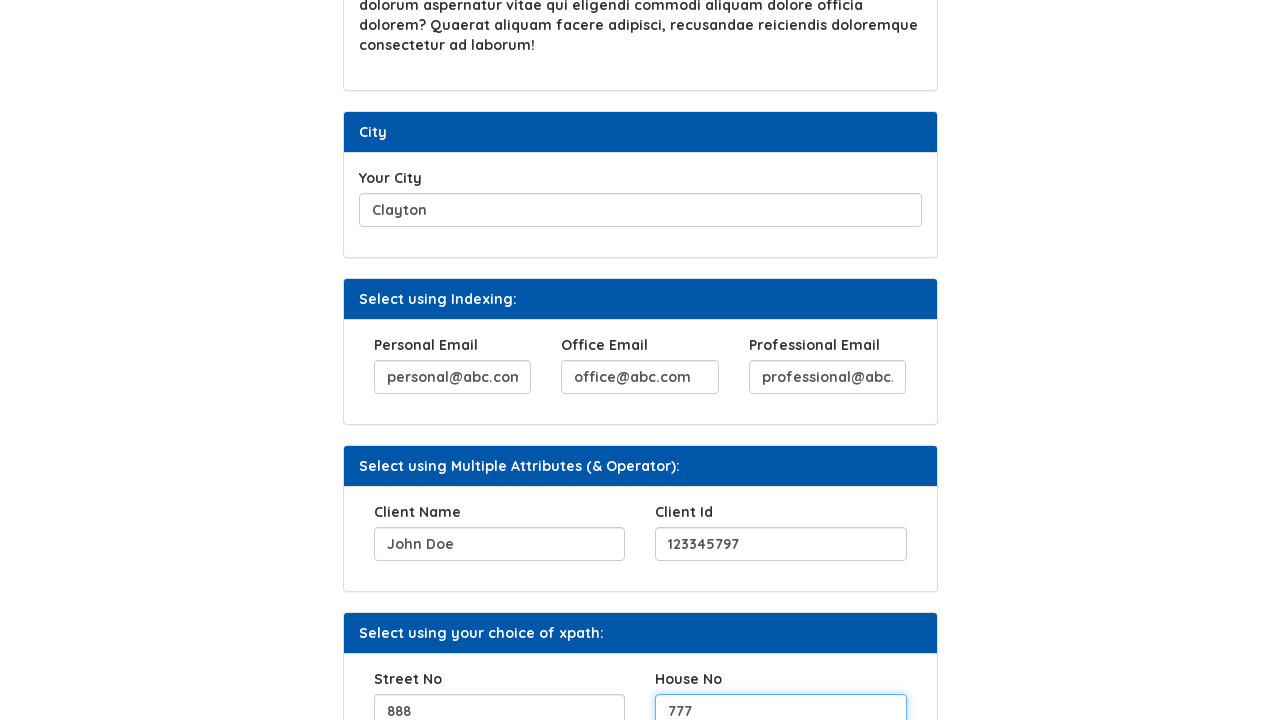